Tests search functionality on Farfetch website by entering search queries for designer items and navigating between pages

Starting URL: https://www.farfetch.com/designers/women

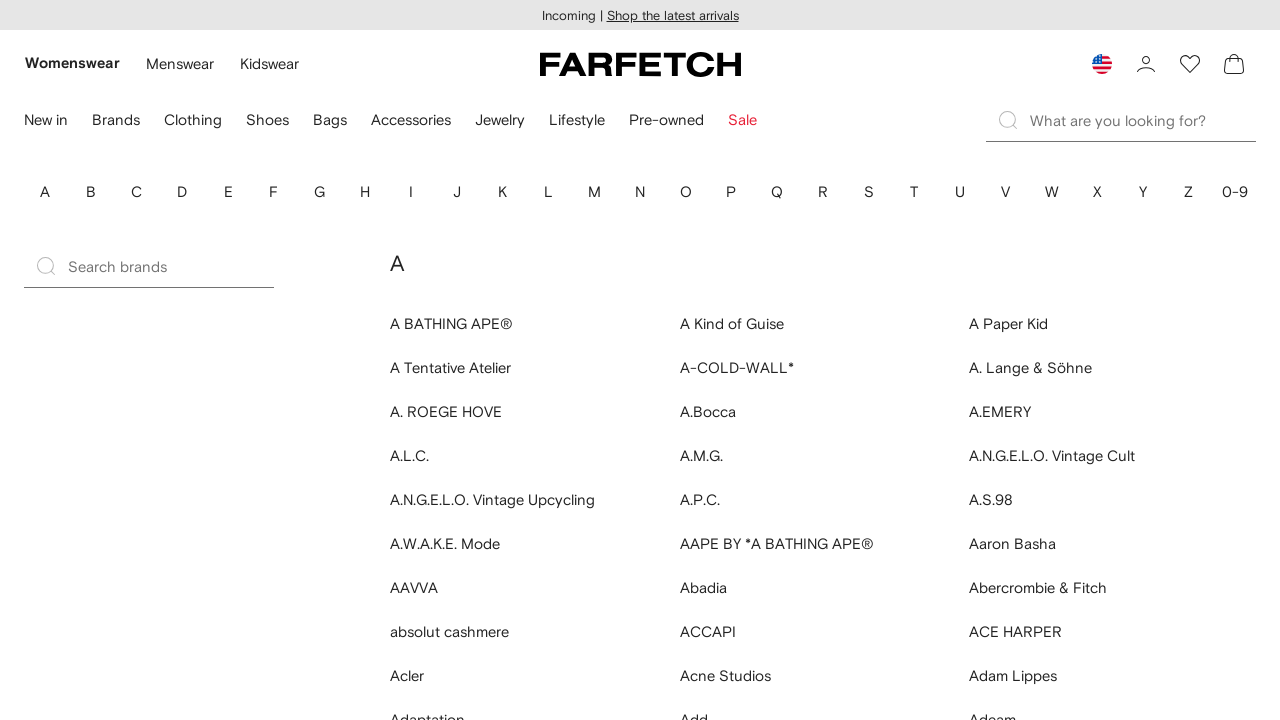

Filled search input with 'Valentino' on input[data-testid='search-input']
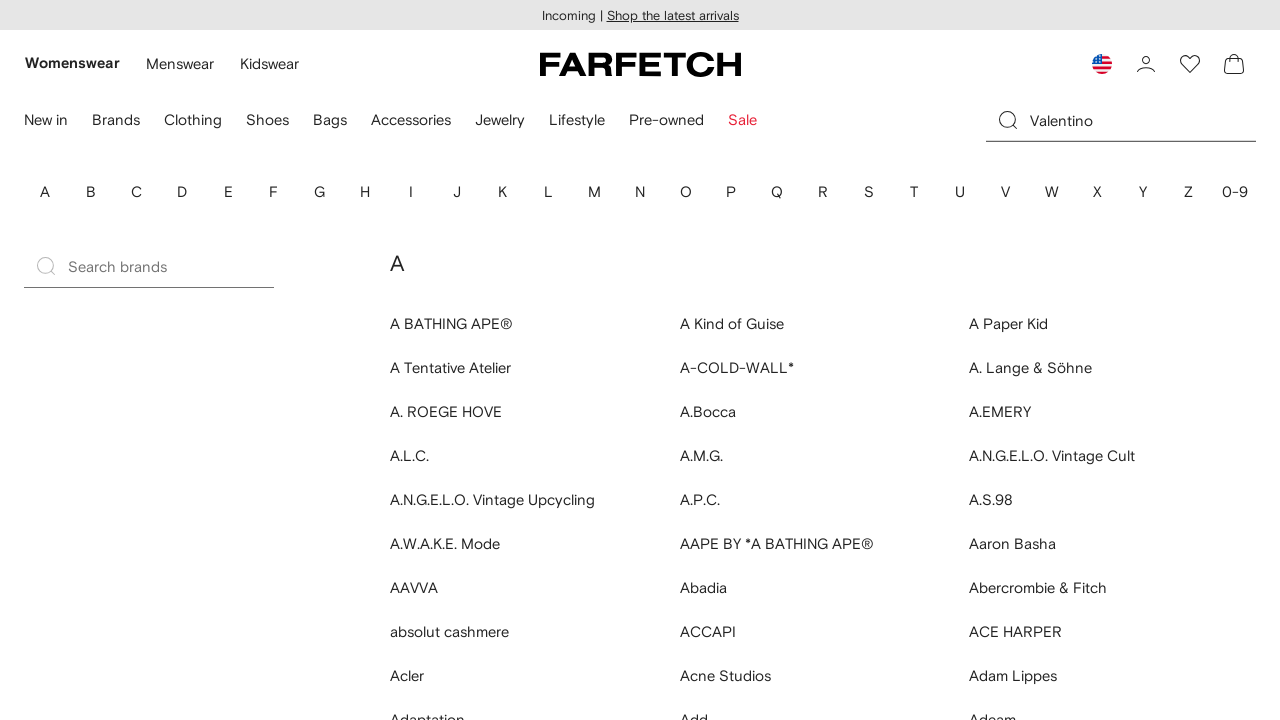

Clicked search input field at (1143, 120) on input[data-testid='search-input']
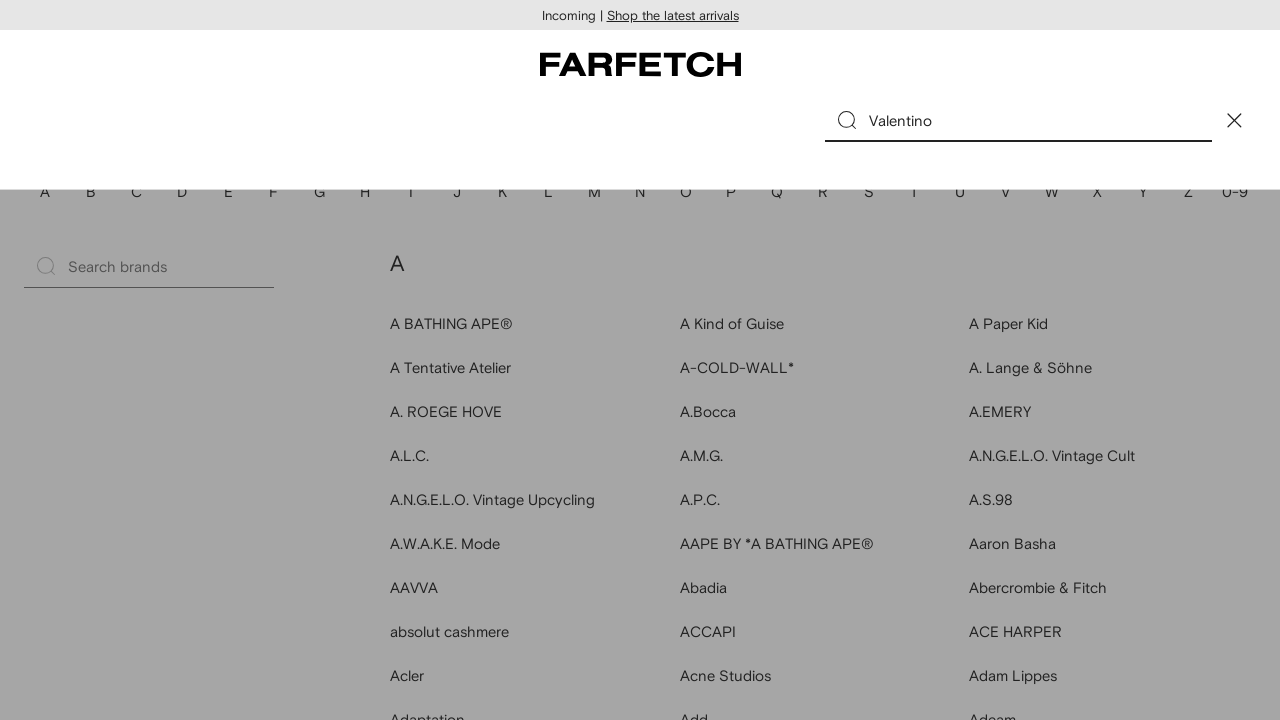

Navigated to women's items page
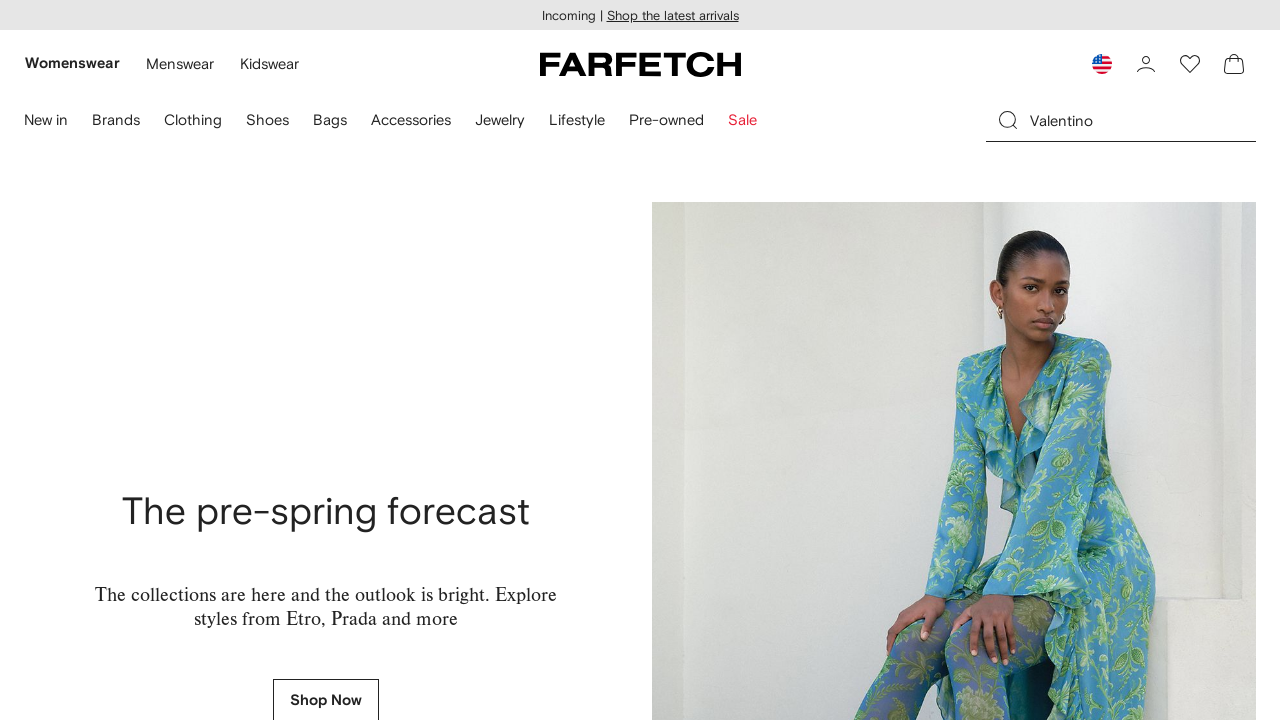

Filled search input with 'YSL Heels' on input[data-component='SearchInputControlled']
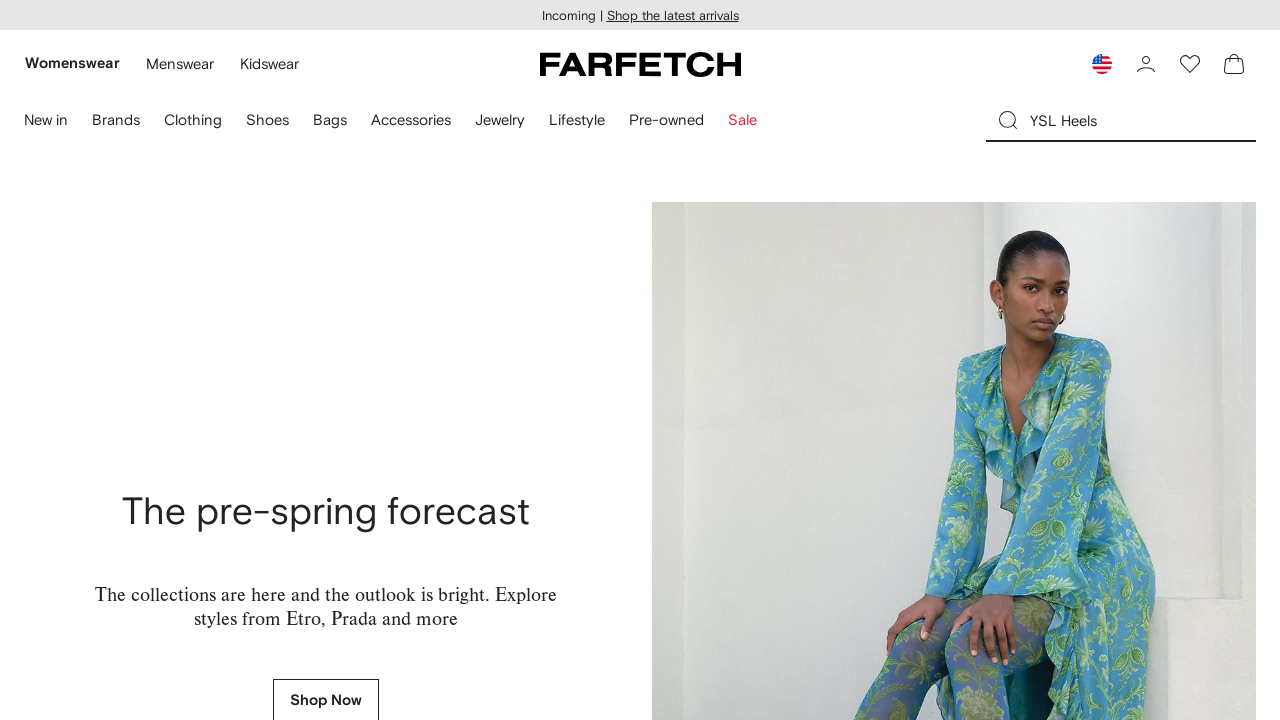

Clicked search input field to submit search for YSL Heels at (1143, 120) on input[data-testid='search-input']
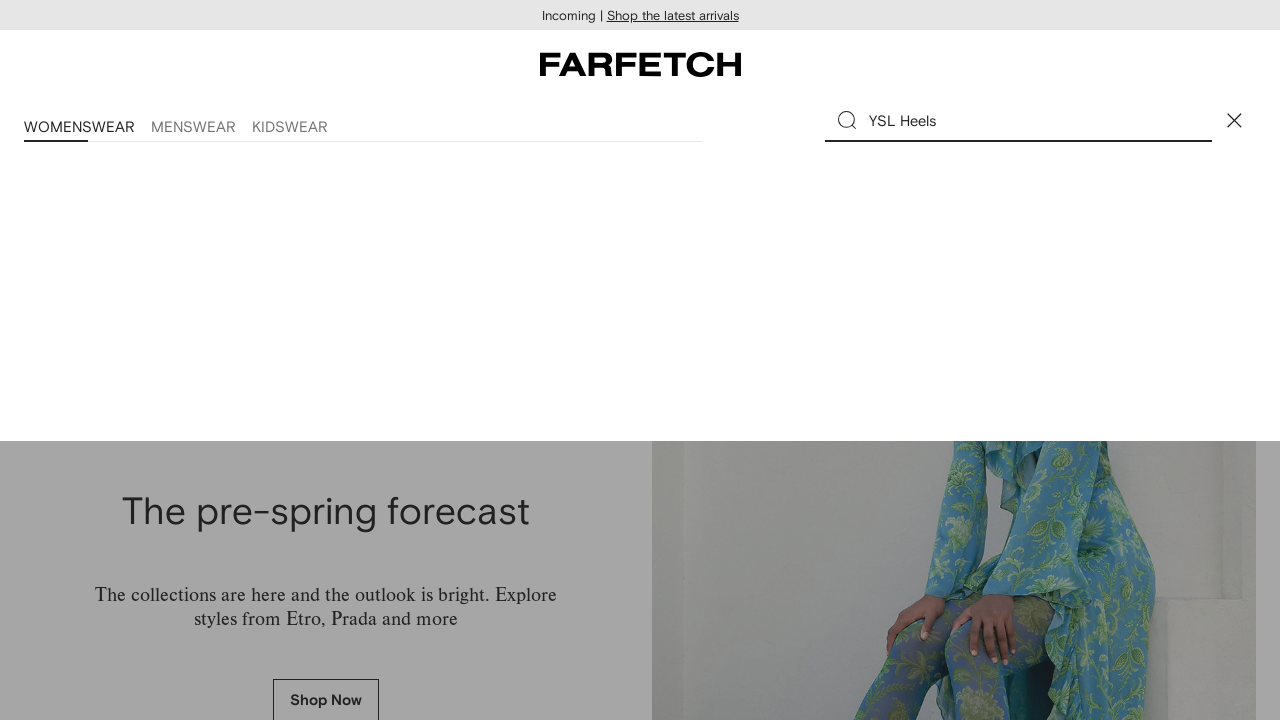

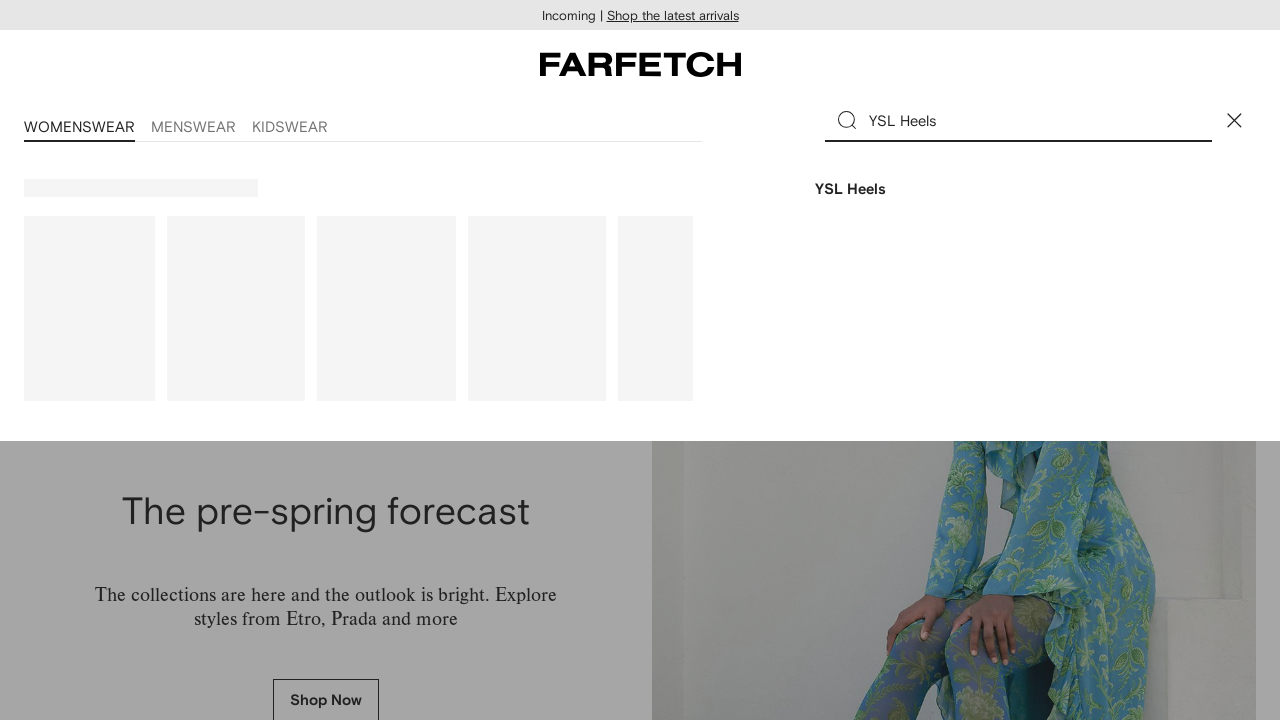